Tests a practice form by filling out all fields including personal information, date of birth picker, hobbies checkbox, address, and state/city dropdowns, then submits the form.

Starting URL: https://demoqa.com/automation-practice-form

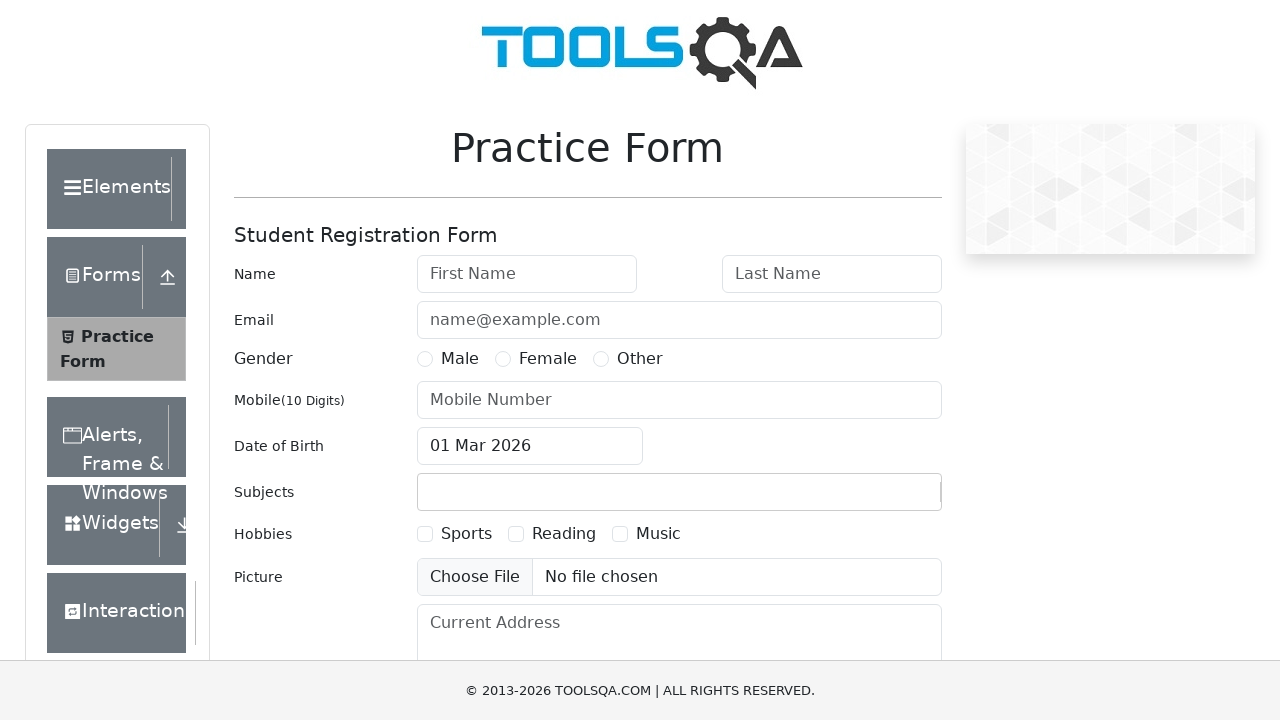

Filled first name field with 'Vitek' on #firstName
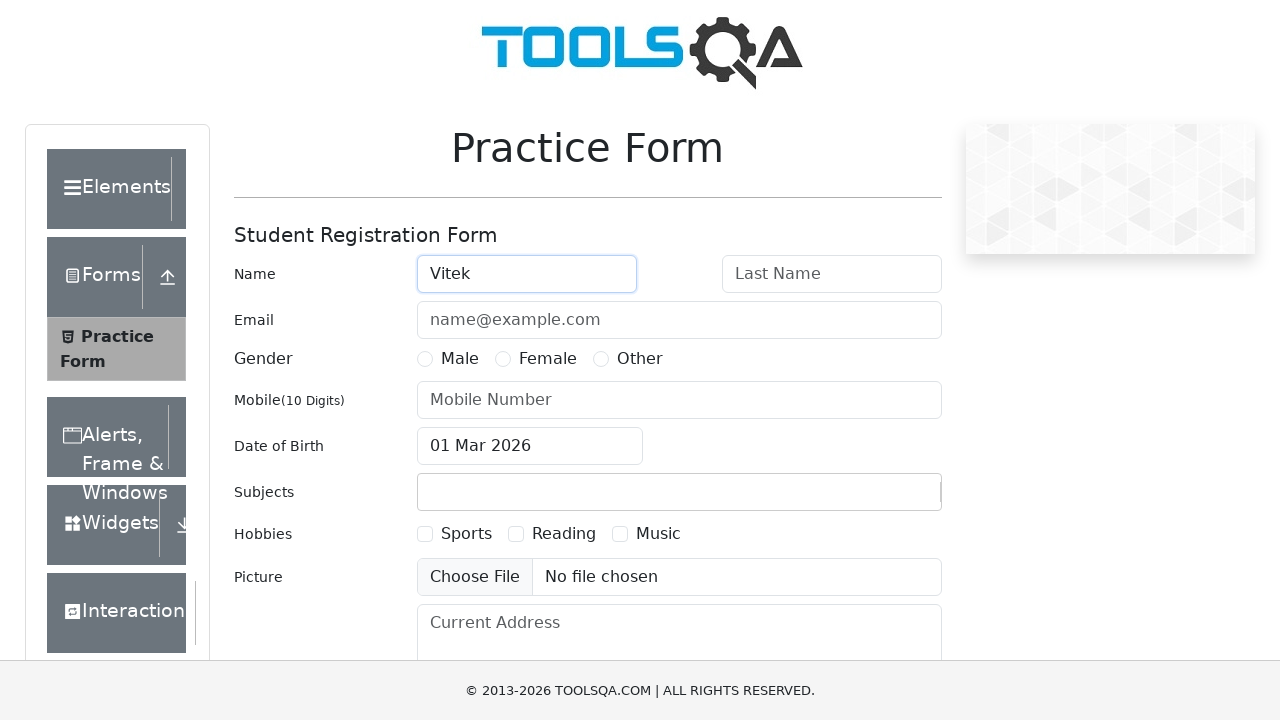

Filled last name field with 'Tuman' on #lastName
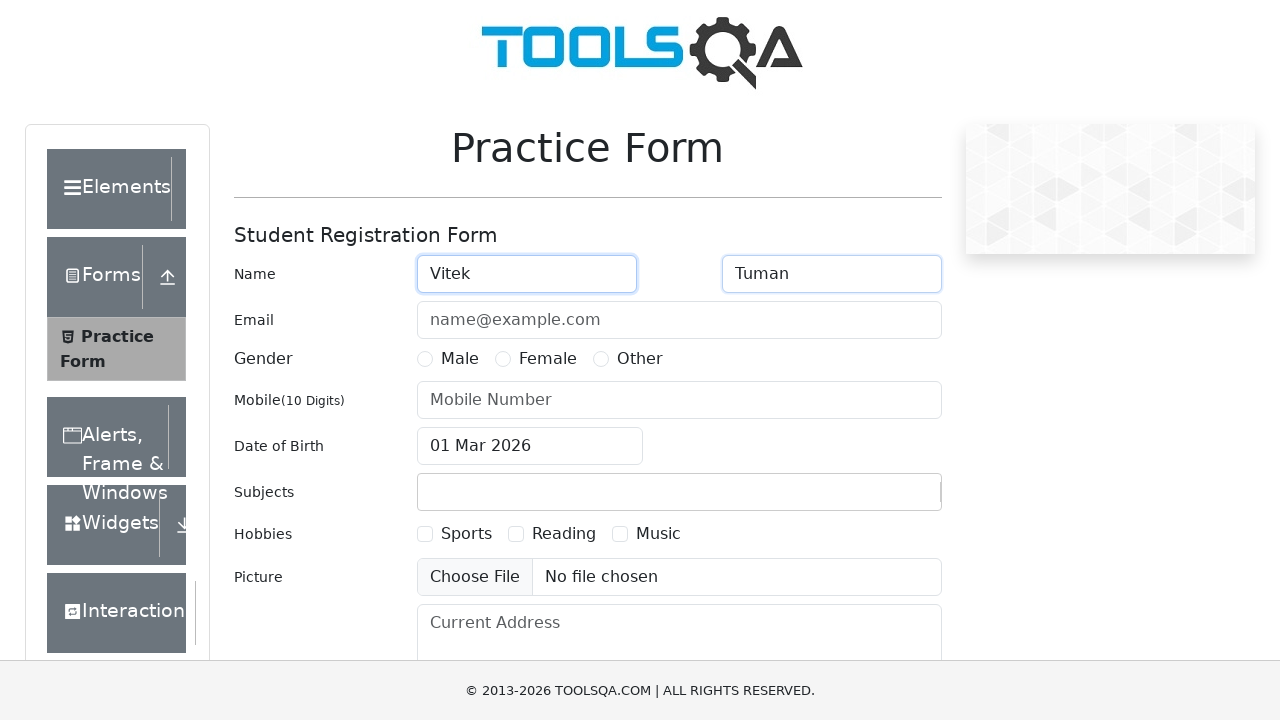

Filled email field with 'pum@purum.com' on #userEmail
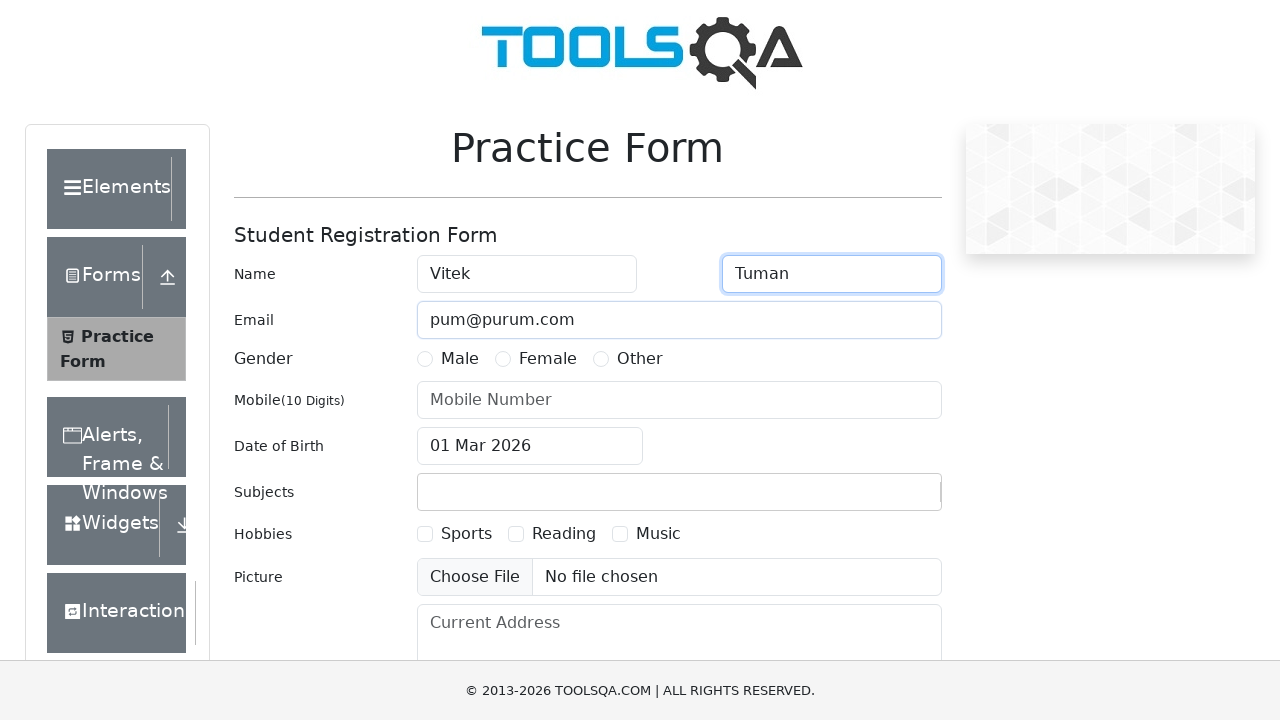

Selected 'Other' gender option at (640, 359) on label[for='gender-radio-3']
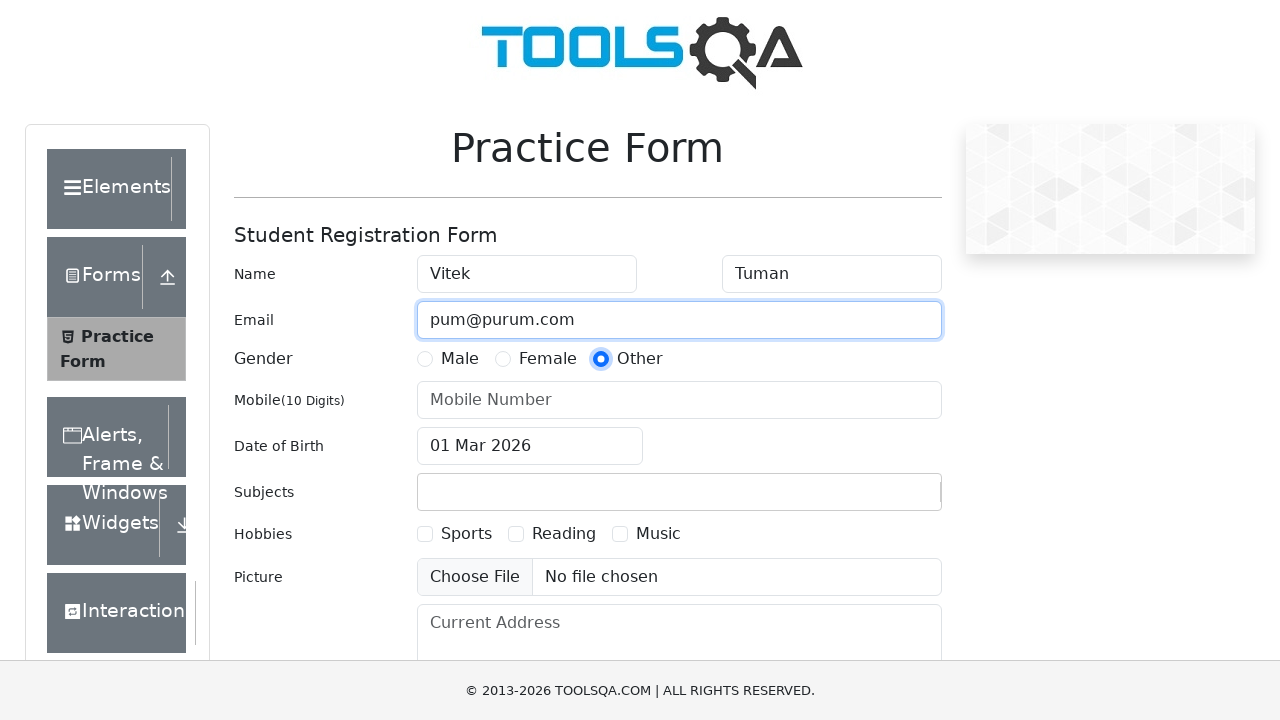

Filled phone number field with '79009000000' on #userNumber
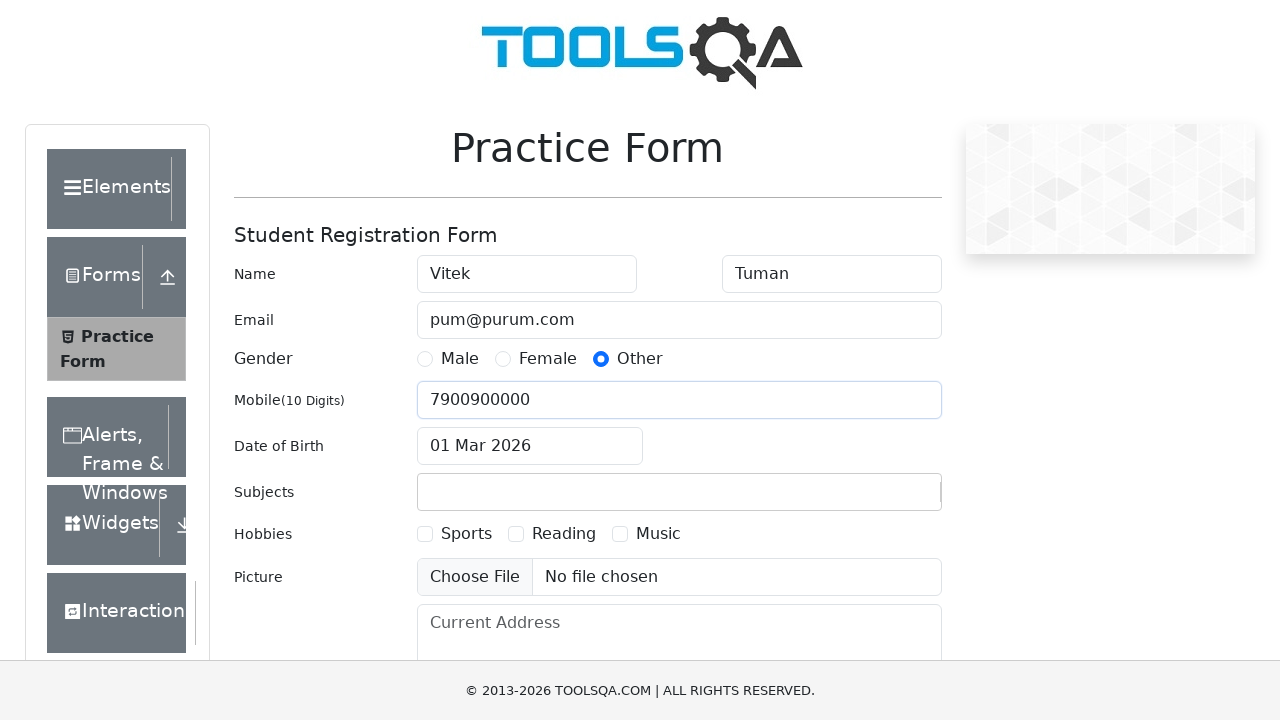

Opened date of birth picker at (530, 446) on #dateOfBirthInput
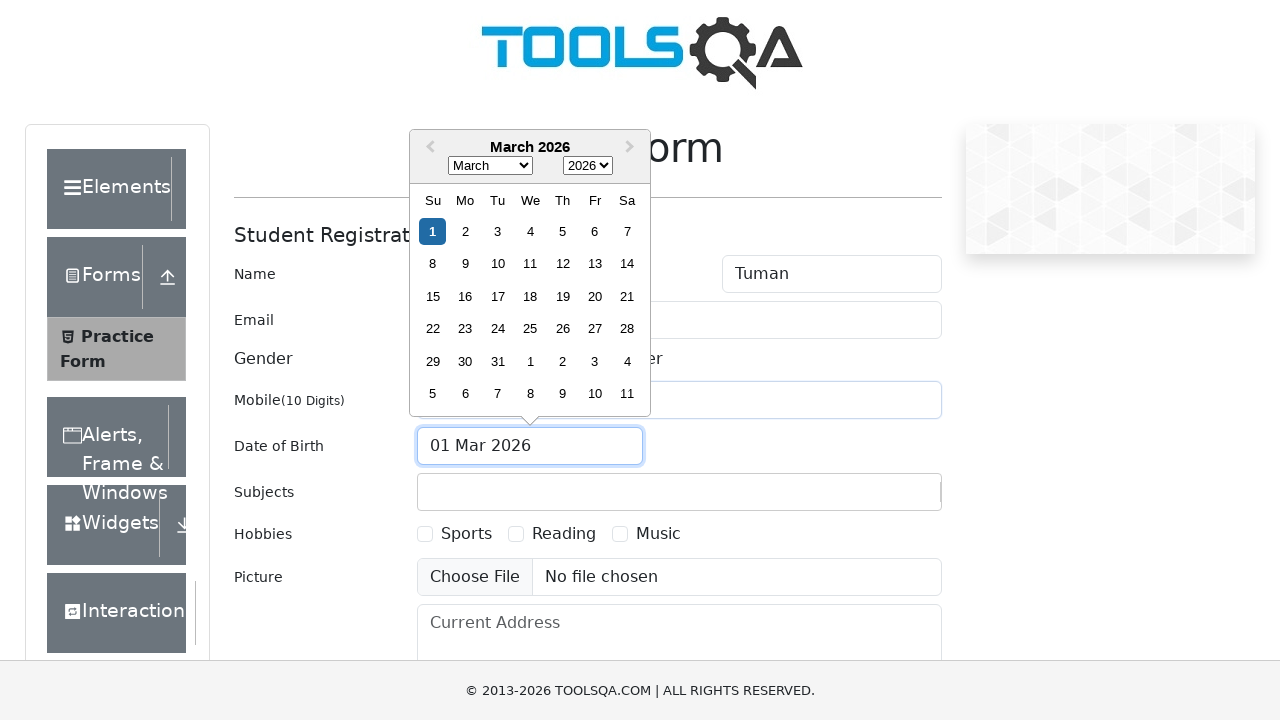

Selected year 1993 from date picker on .react-datepicker__year-select
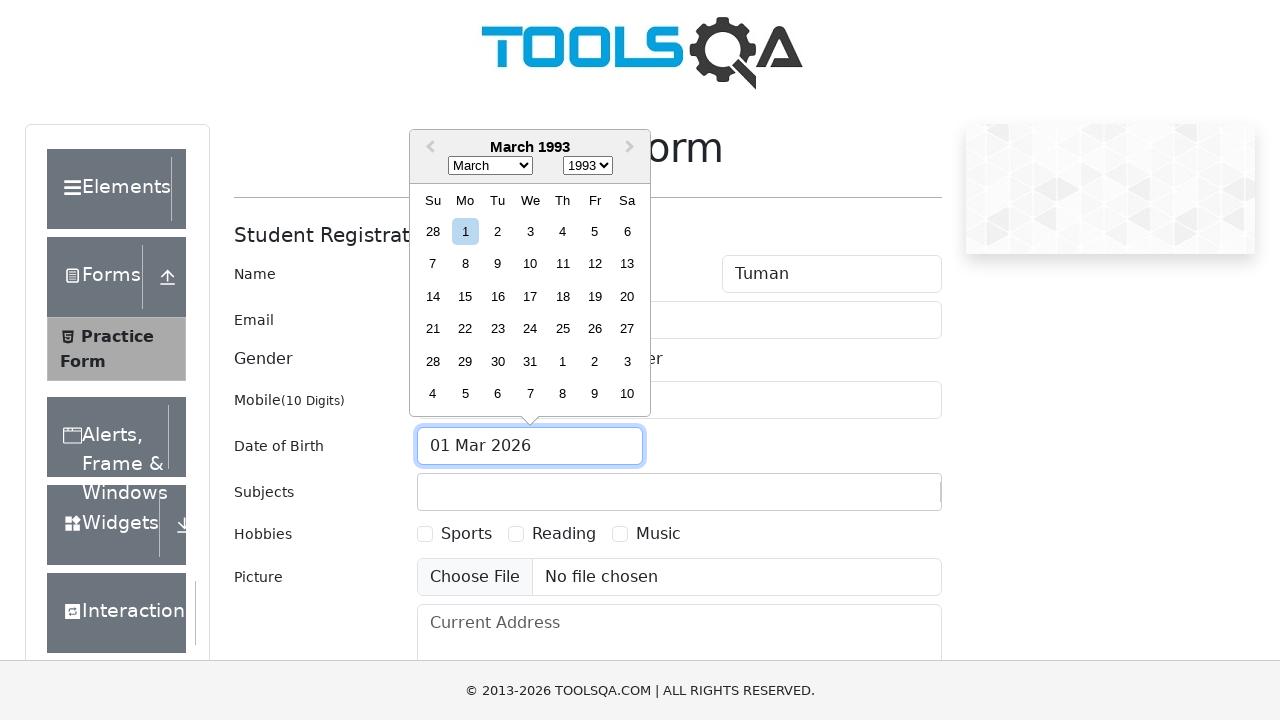

Selected month 7 (August) from date picker on .react-datepicker__month-select
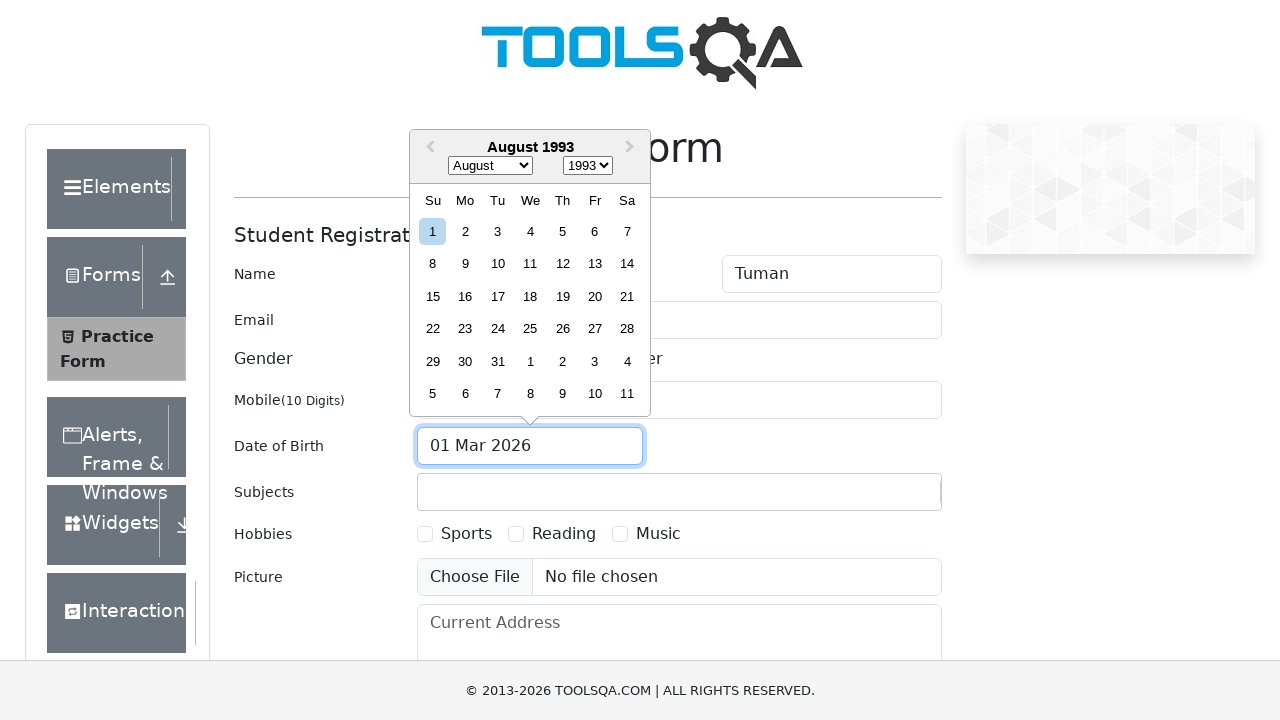

Selected day 23 from date picker at (465, 329) on .react-datepicker__day--023
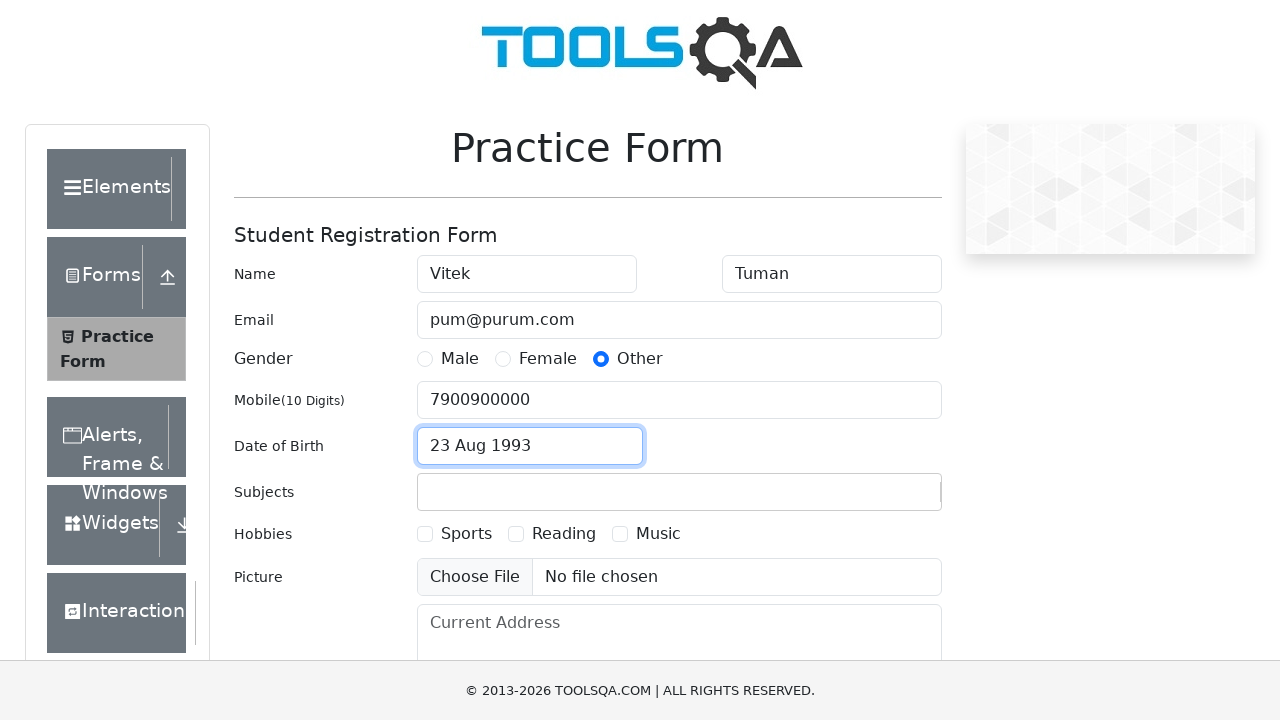

Filled subject field with 'test text' on #subjectsInput
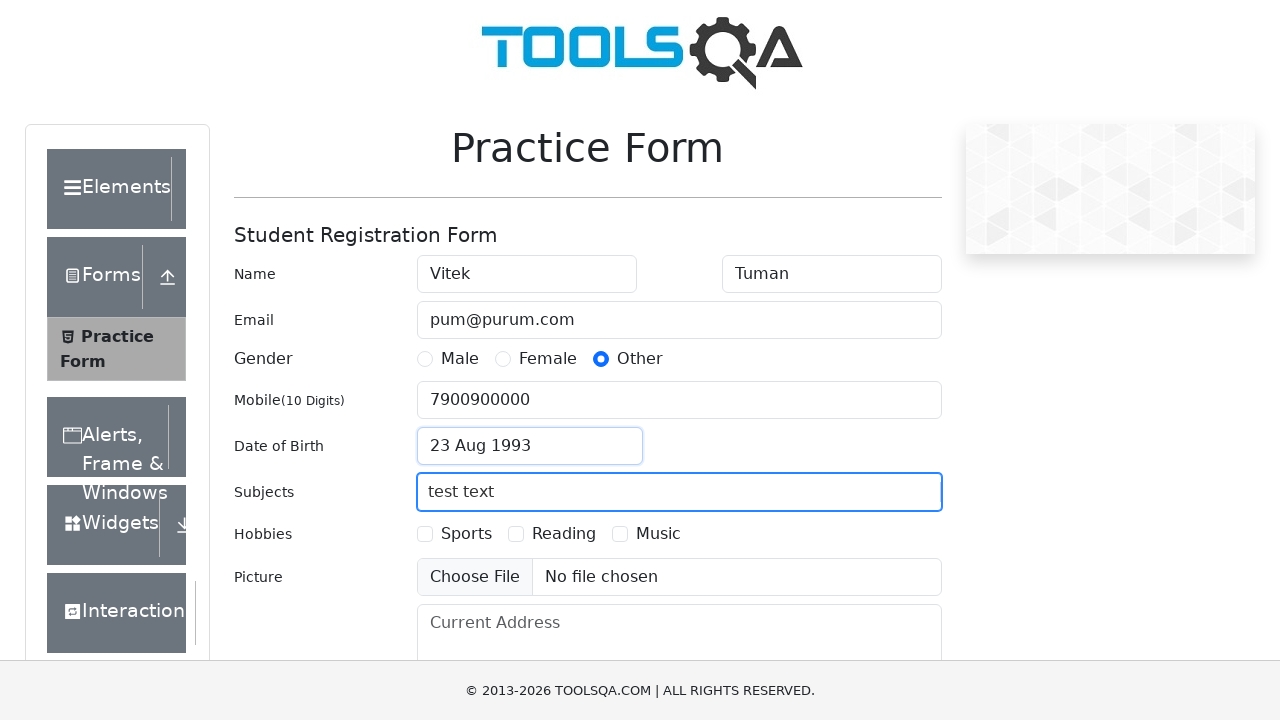

Selected 'Sports' hobby checkbox at (466, 534) on label[for='hobbies-checkbox-1']
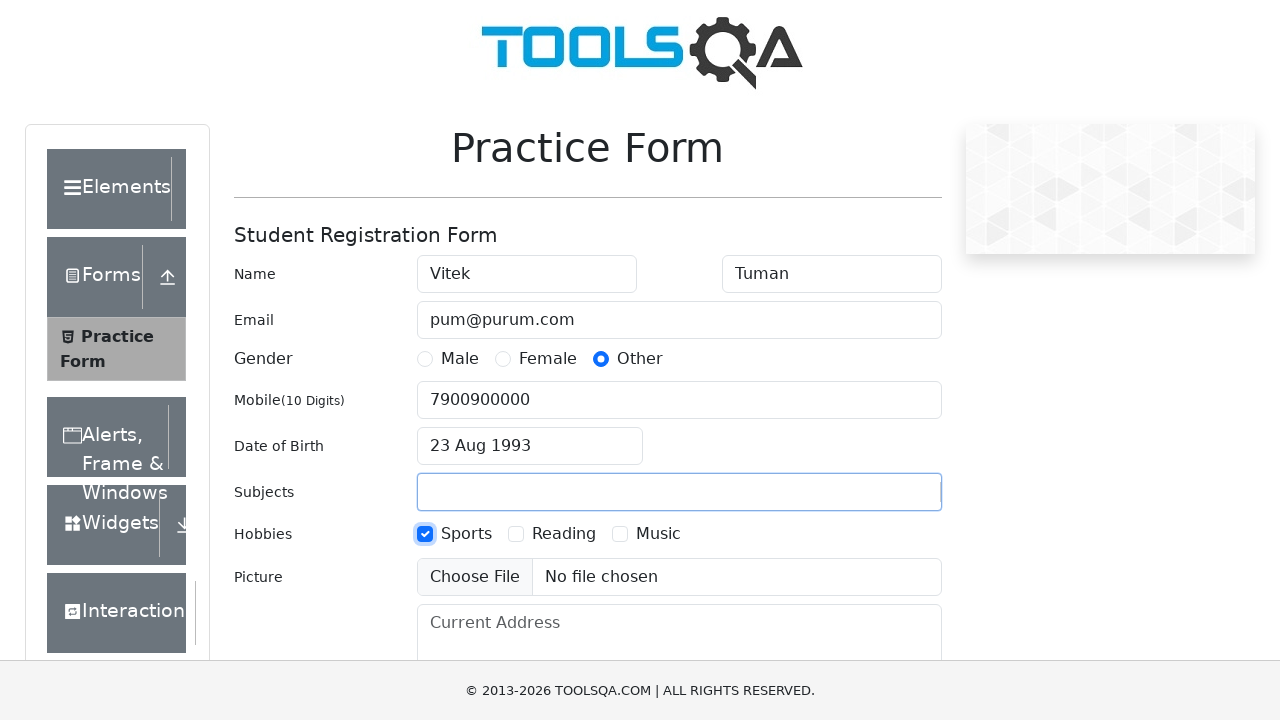

Filled current address field with 'Moscow, tverskay 14/b' on #currentAddress
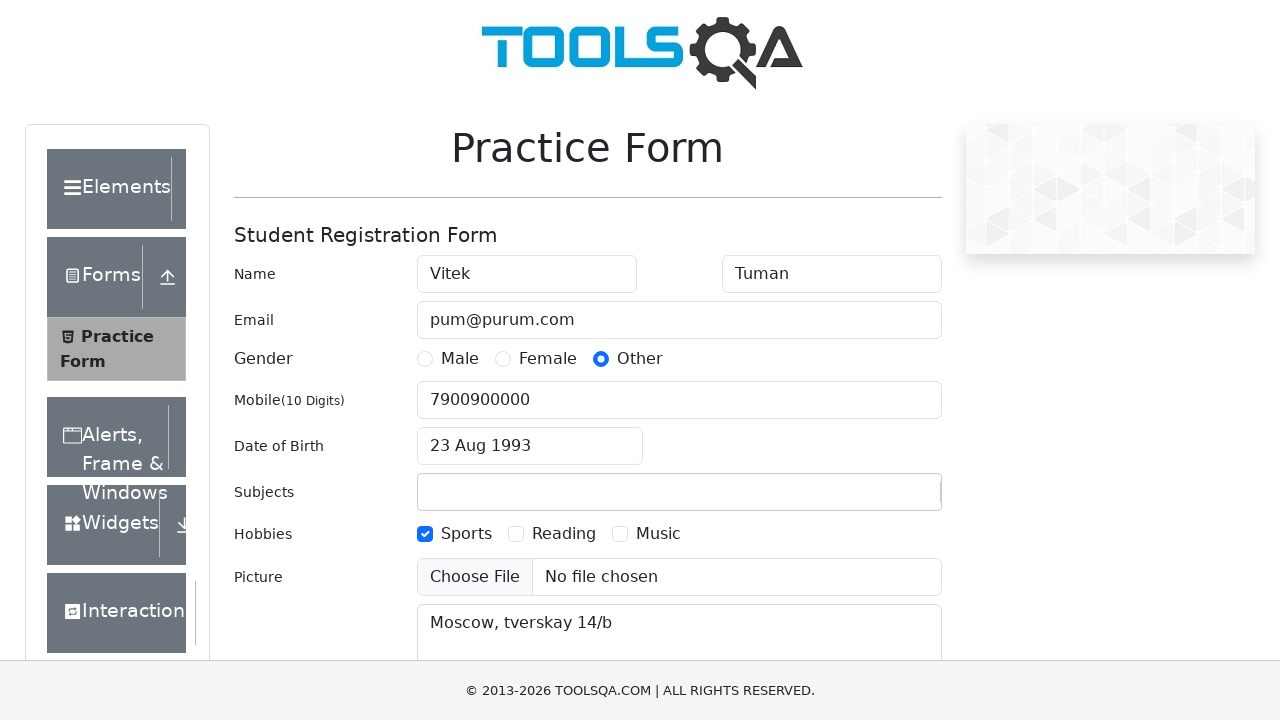

Filled state dropdown with 'NCR' on #react-select-3-input
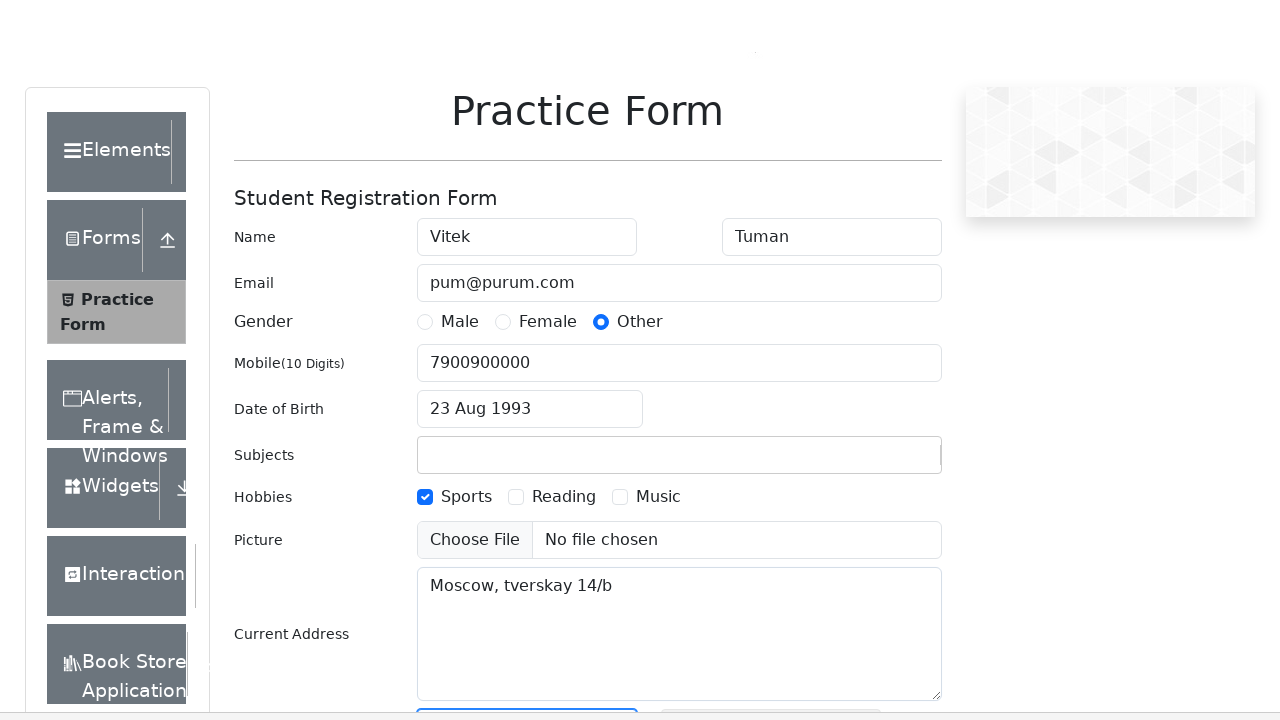

Pressed Enter to confirm state selection
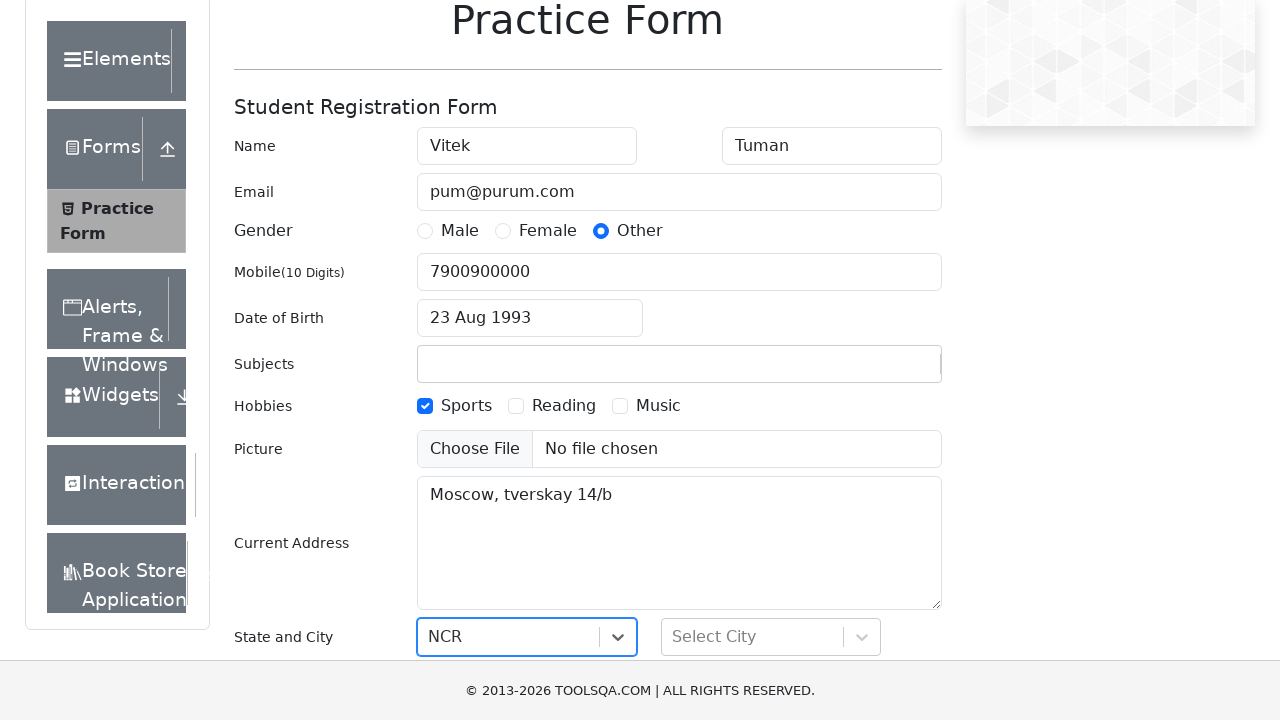

Filled city dropdown with 'Delhi' on #react-select-4-input
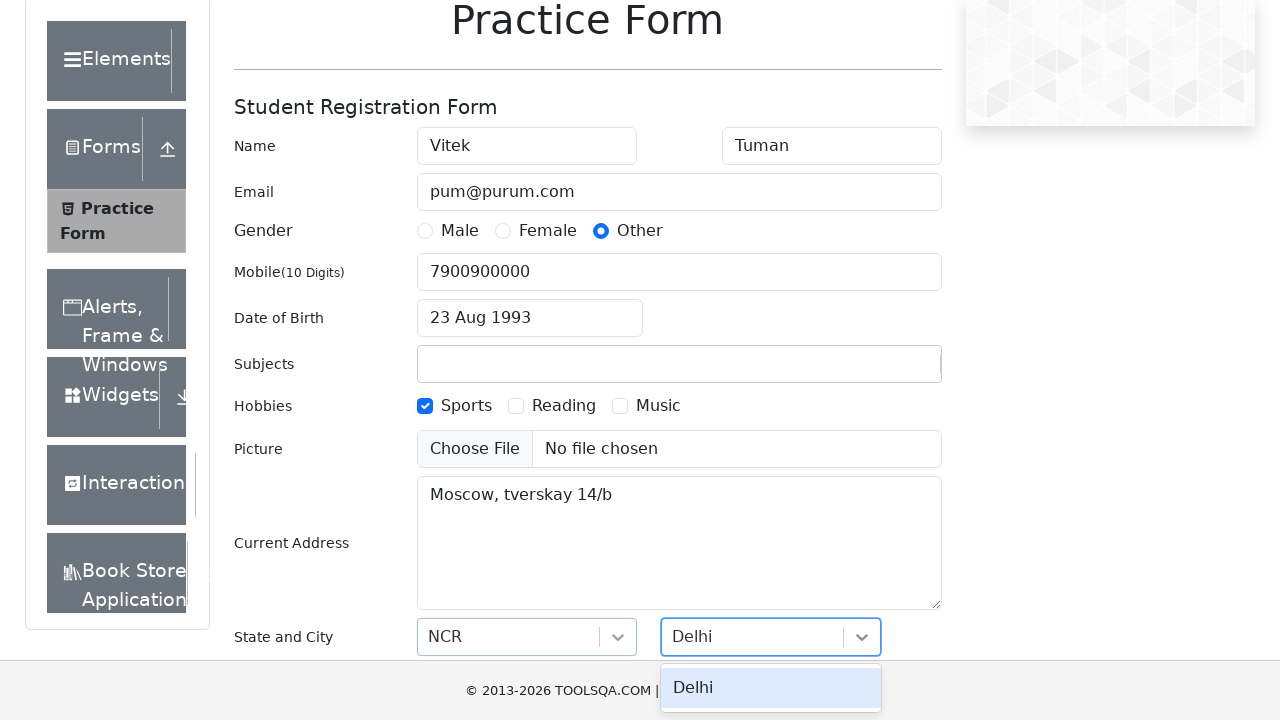

Pressed Enter to confirm city selection
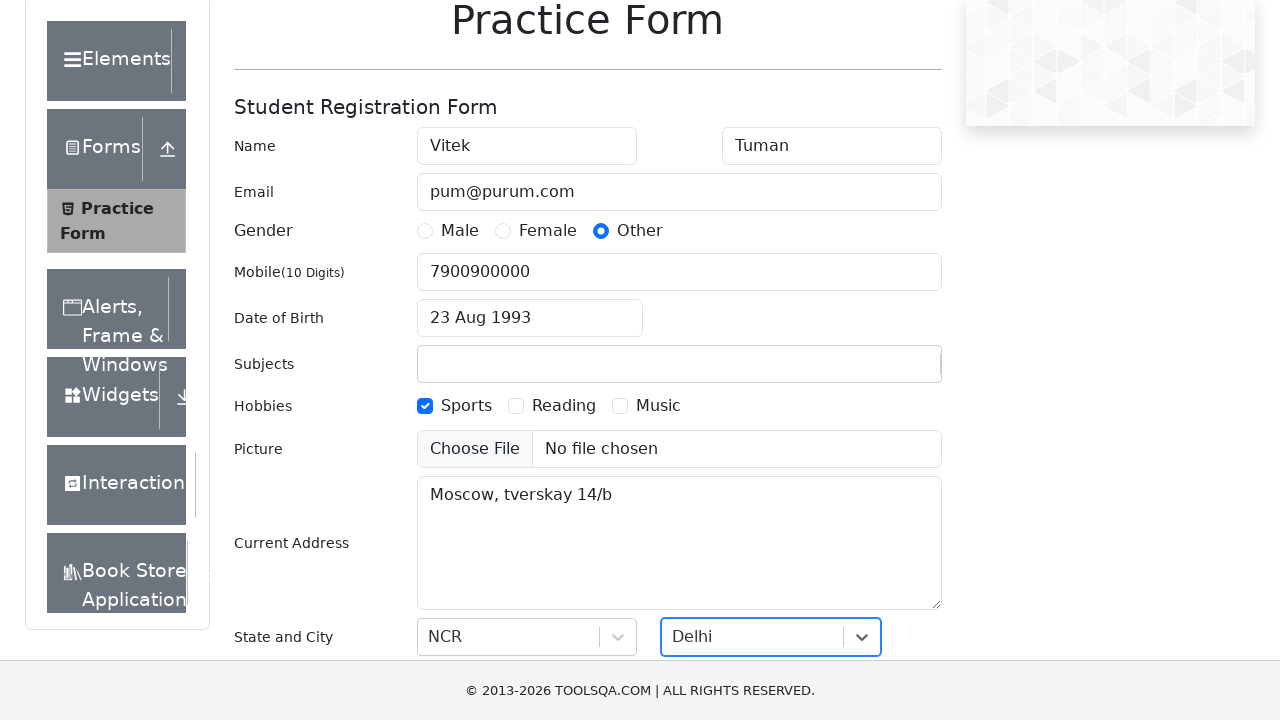

Clicked submit button to submit the form at (885, 499) on #submit
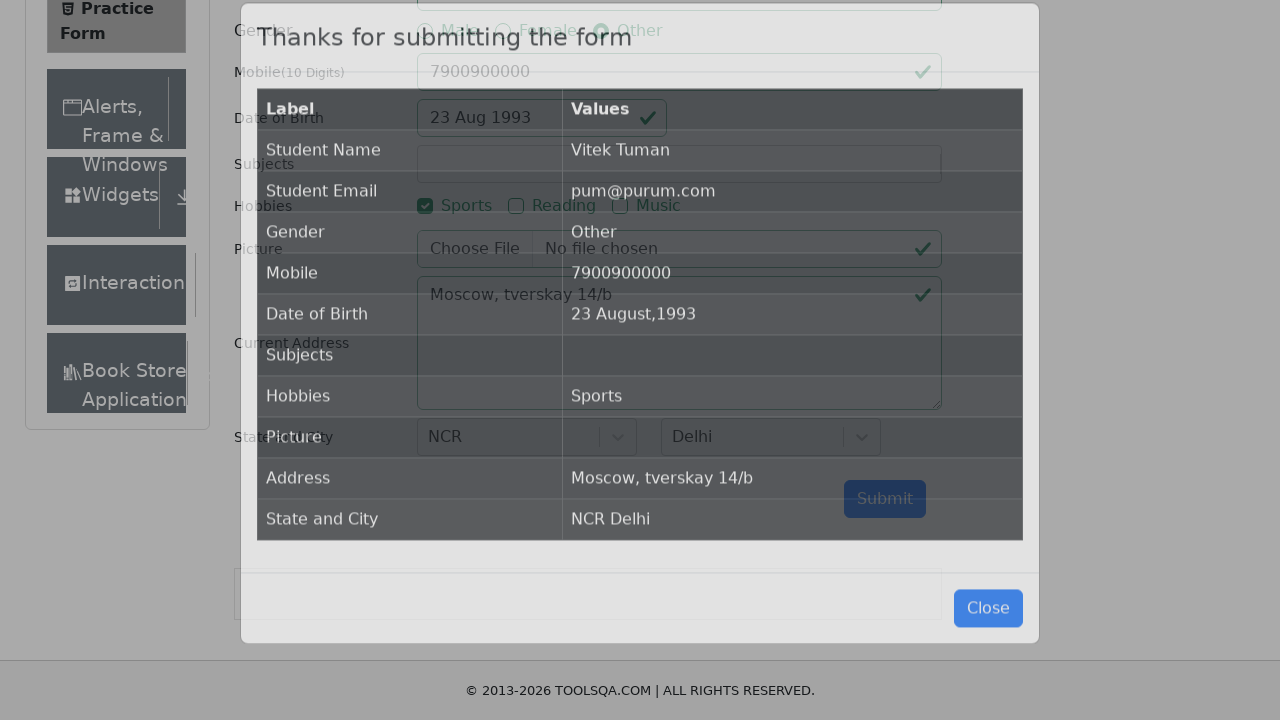

Confirmation table appeared after form submission
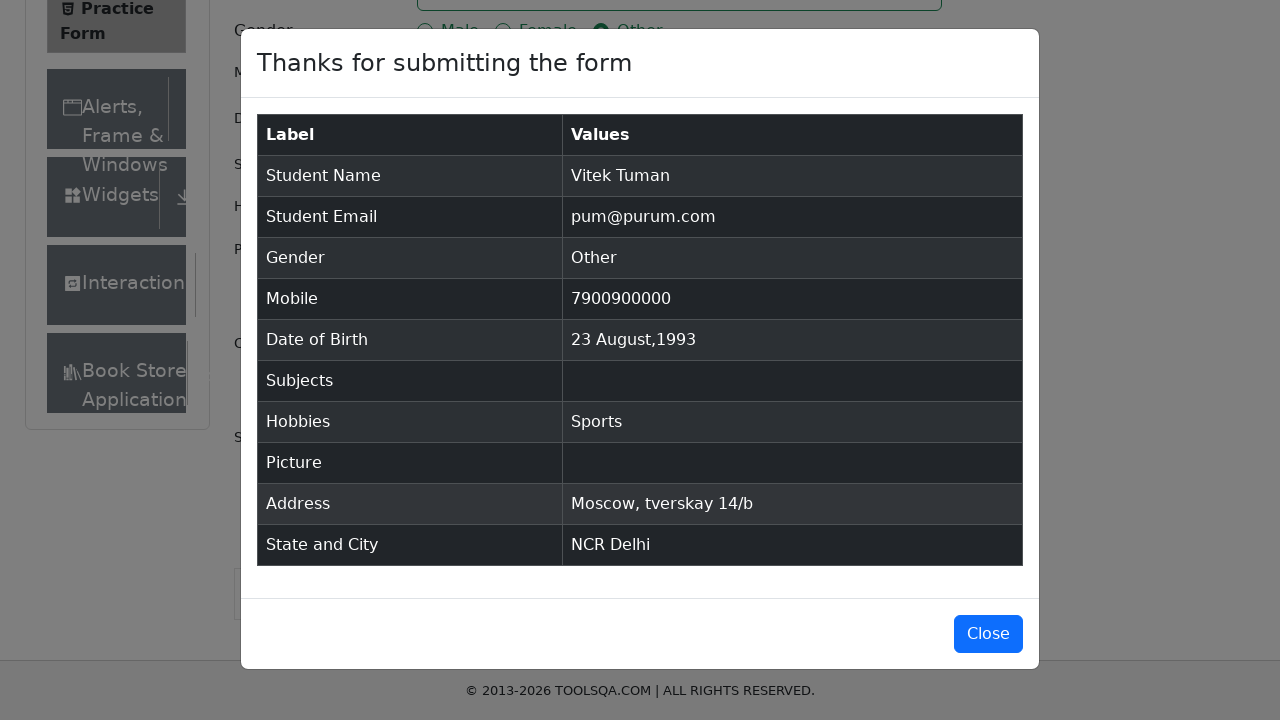

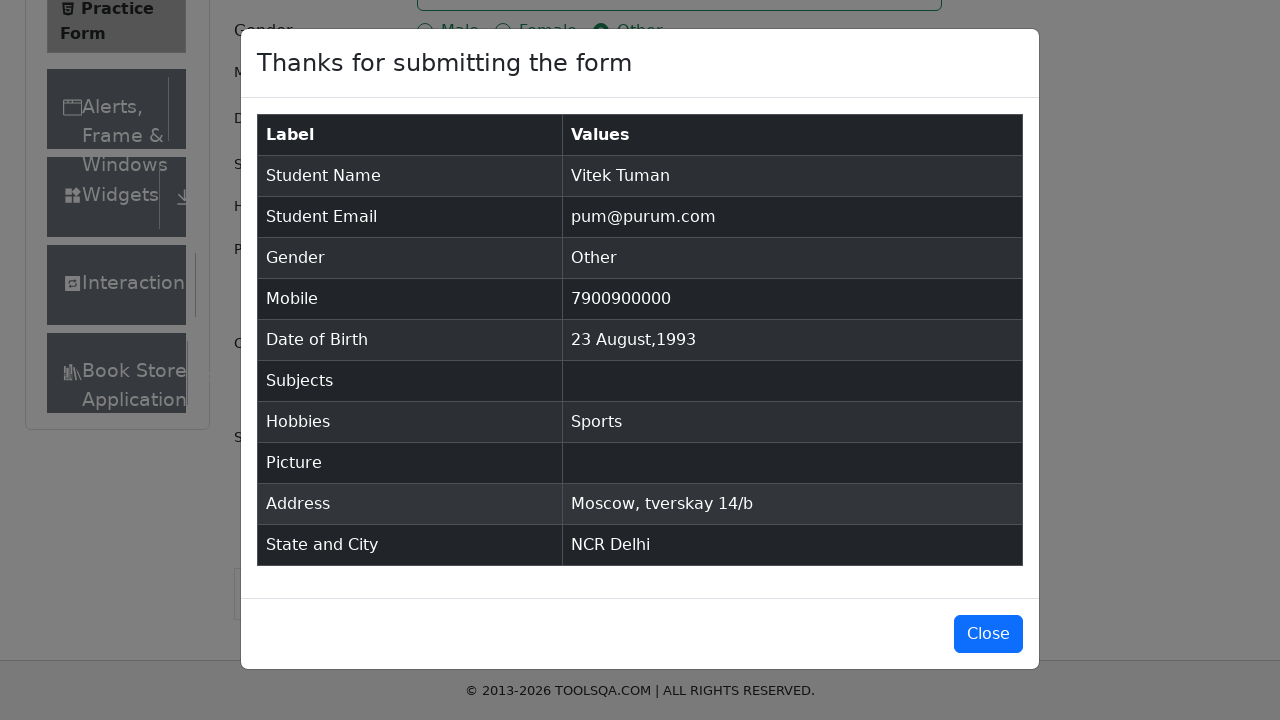